Tests checkbox functionality by verifying the Senior Citizen Discount checkbox is initially unchecked, clicking it, and verifying it becomes checked. Also counts total checkboxes on the page.

Starting URL: https://rahulshettyacademy.com/dropdownsPractise/

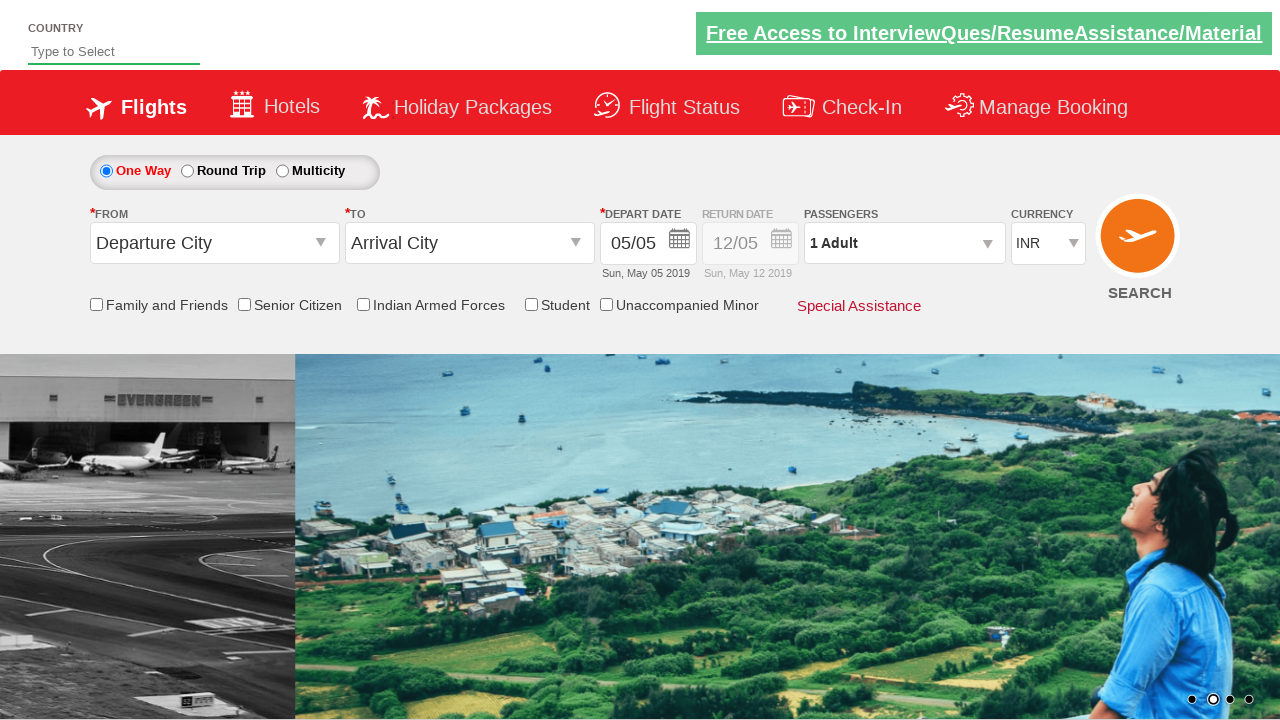

Navigated to dropdownsPractise page
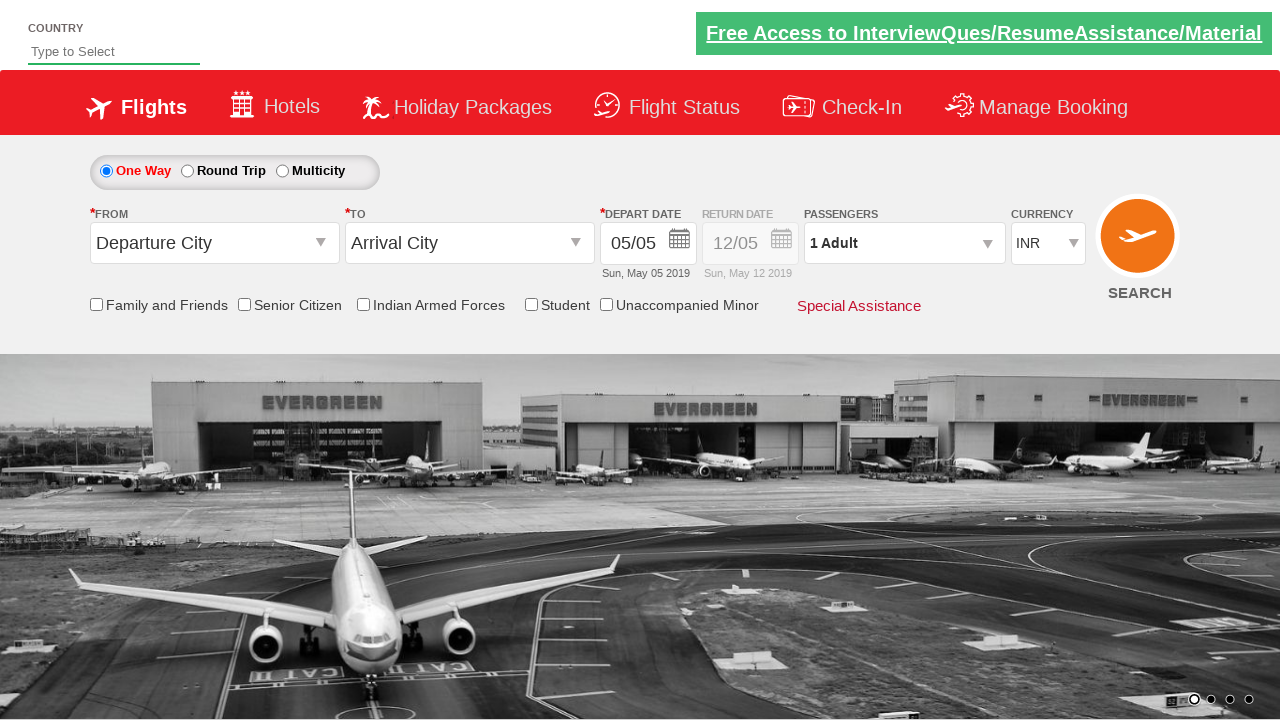

Located Senior Citizen Discount checkbox
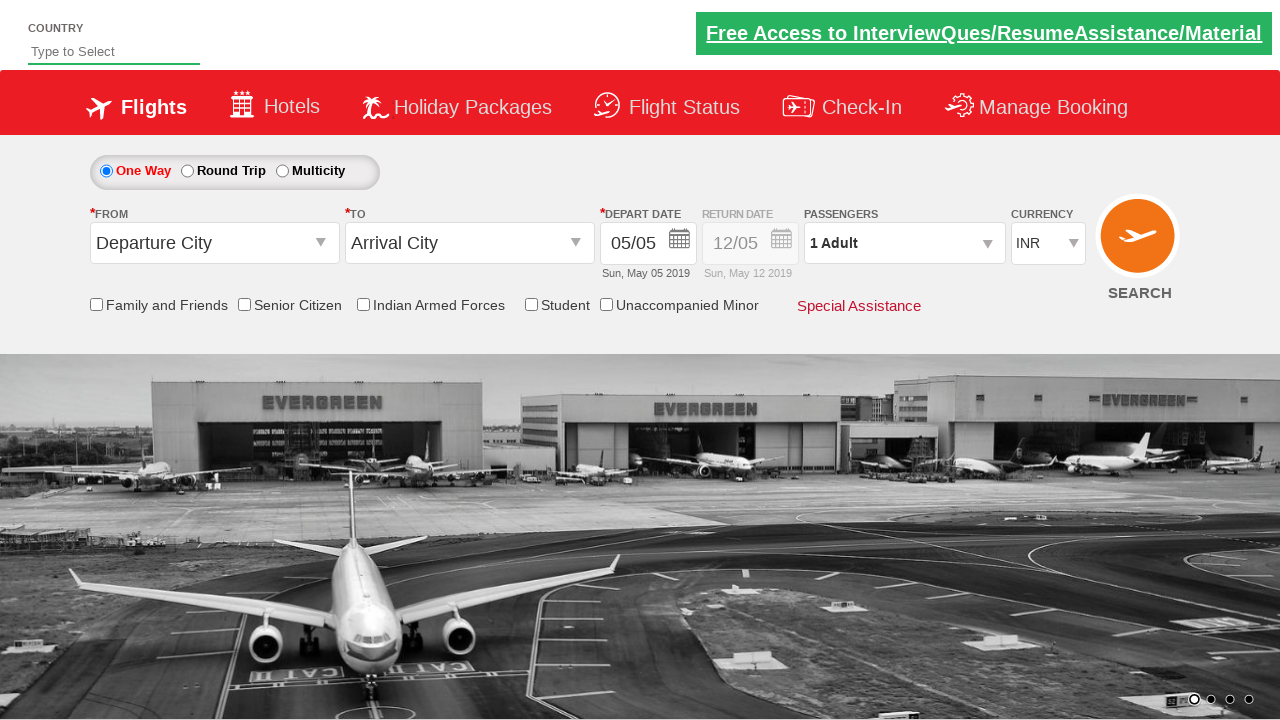

Verified Senior Citizen Discount checkbox is initially unchecked
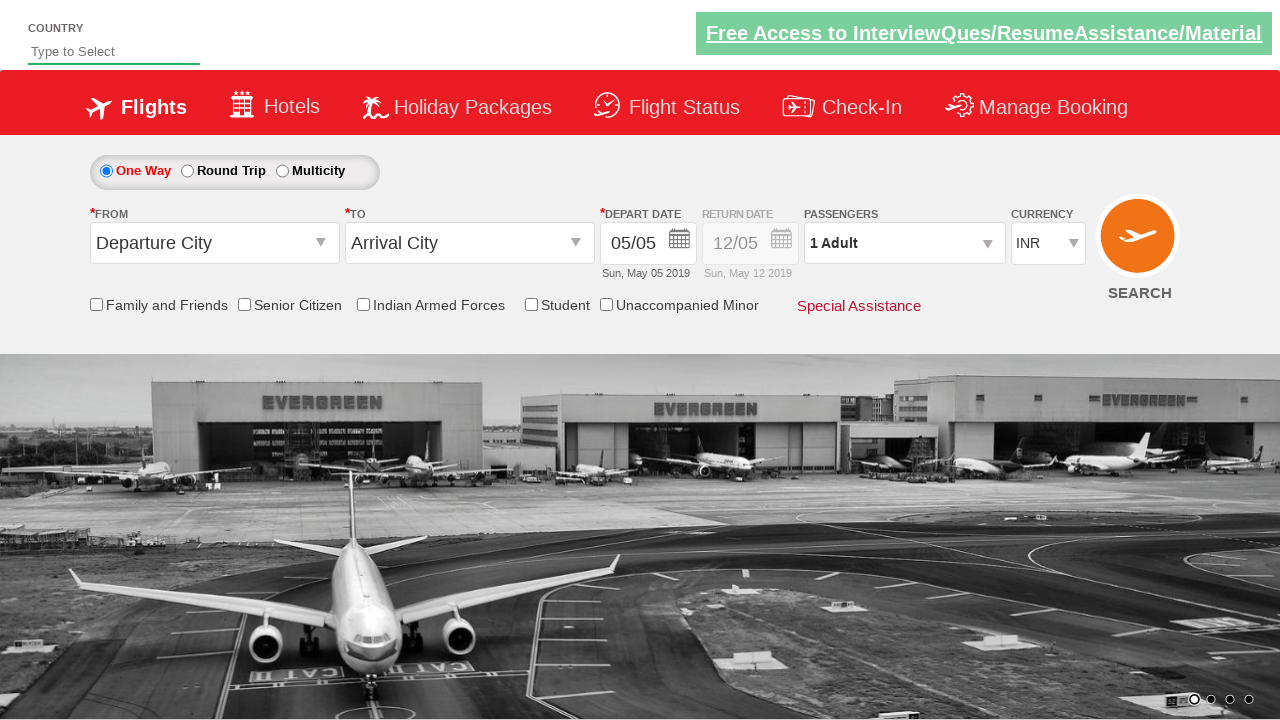

Clicked Senior Citizen Discount checkbox at (244, 304) on input[name*='SeniorCitizenDiscount']
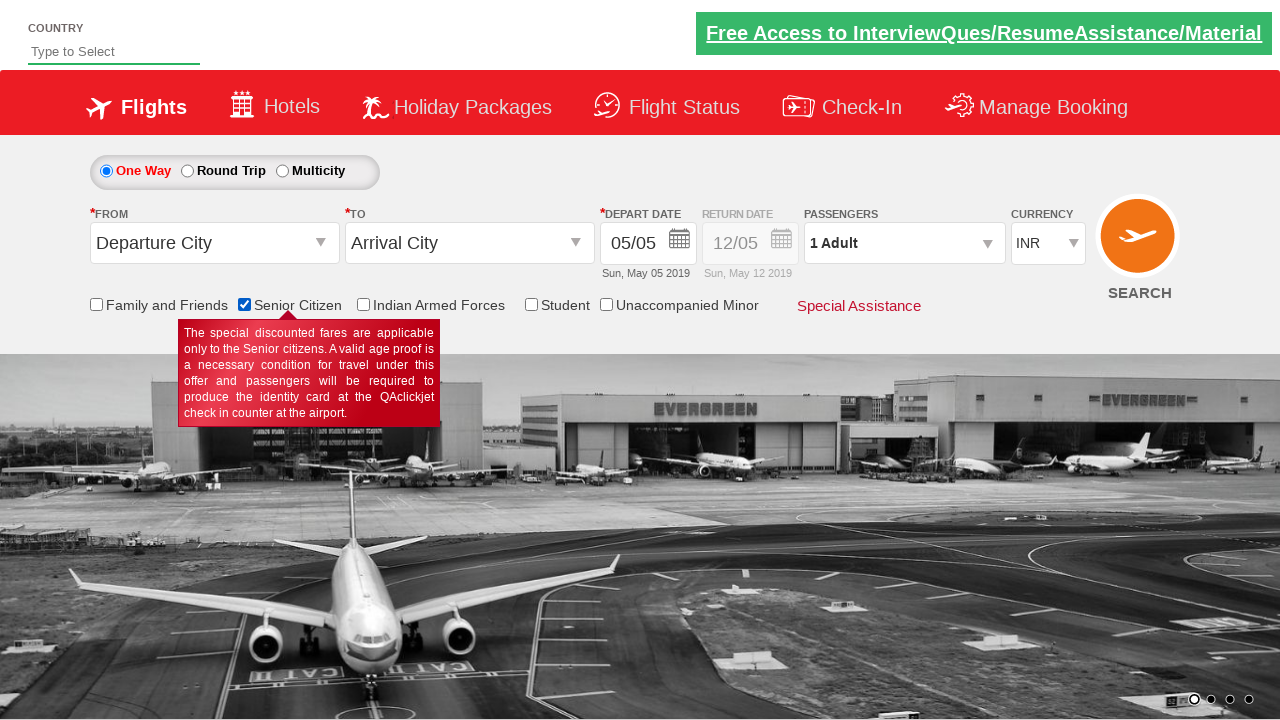

Verified Senior Citizen Discount checkbox is now checked
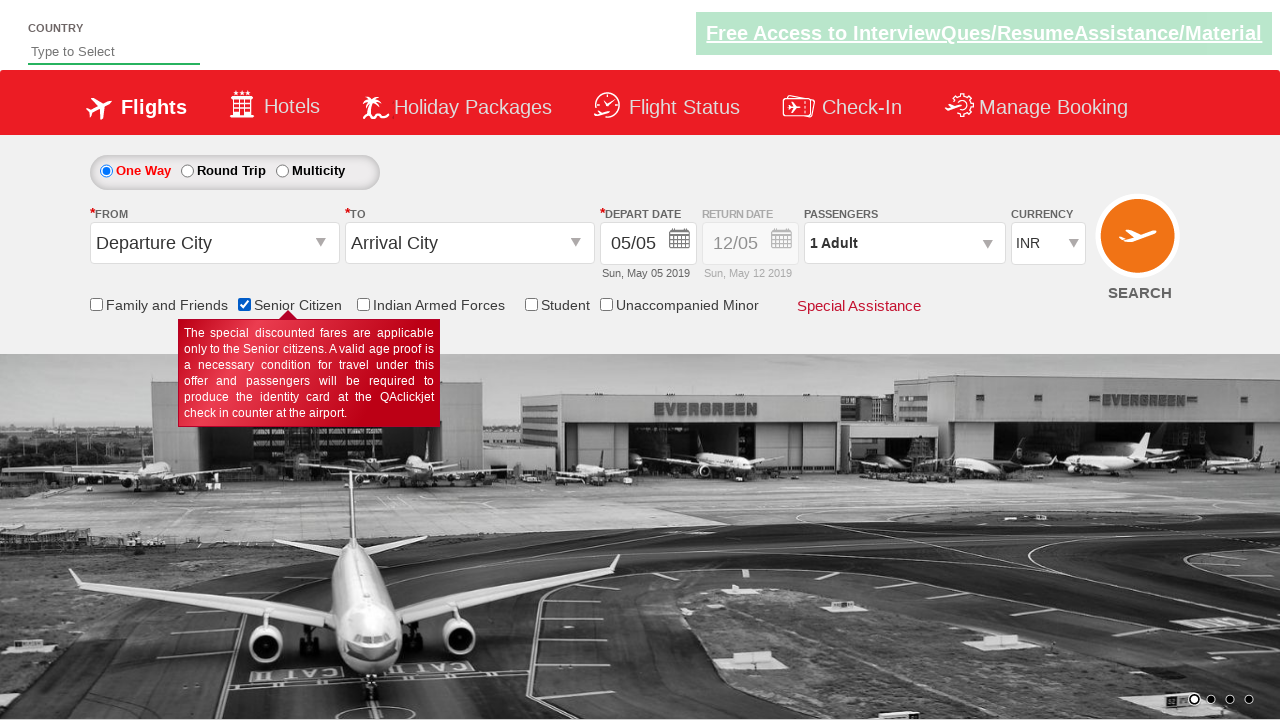

Located all checkboxes on the page
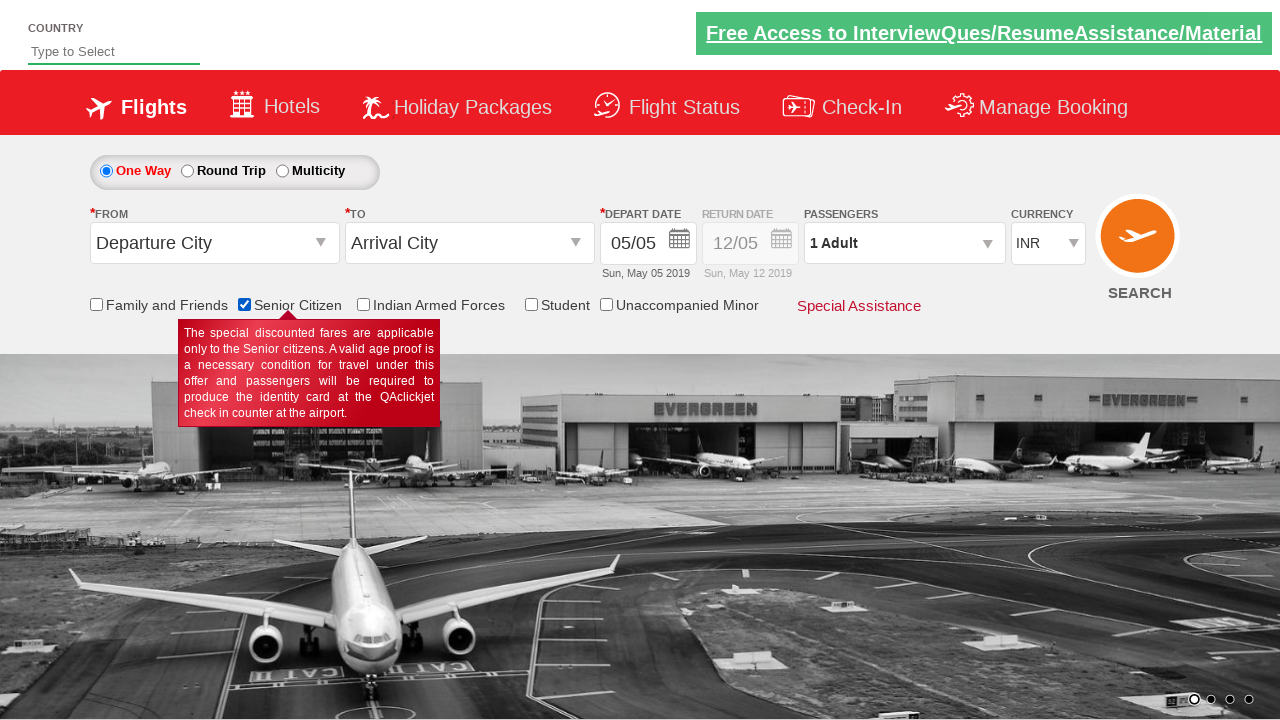

Verified total of 6 checkboxes found on the page
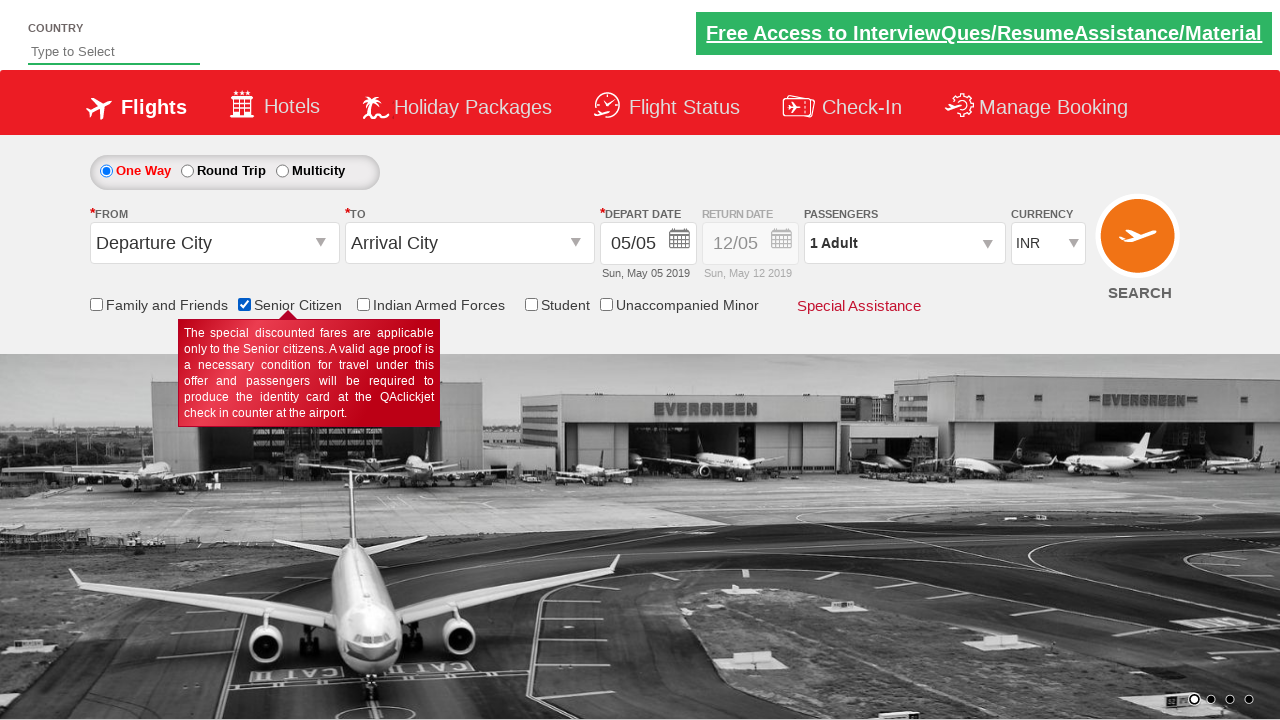

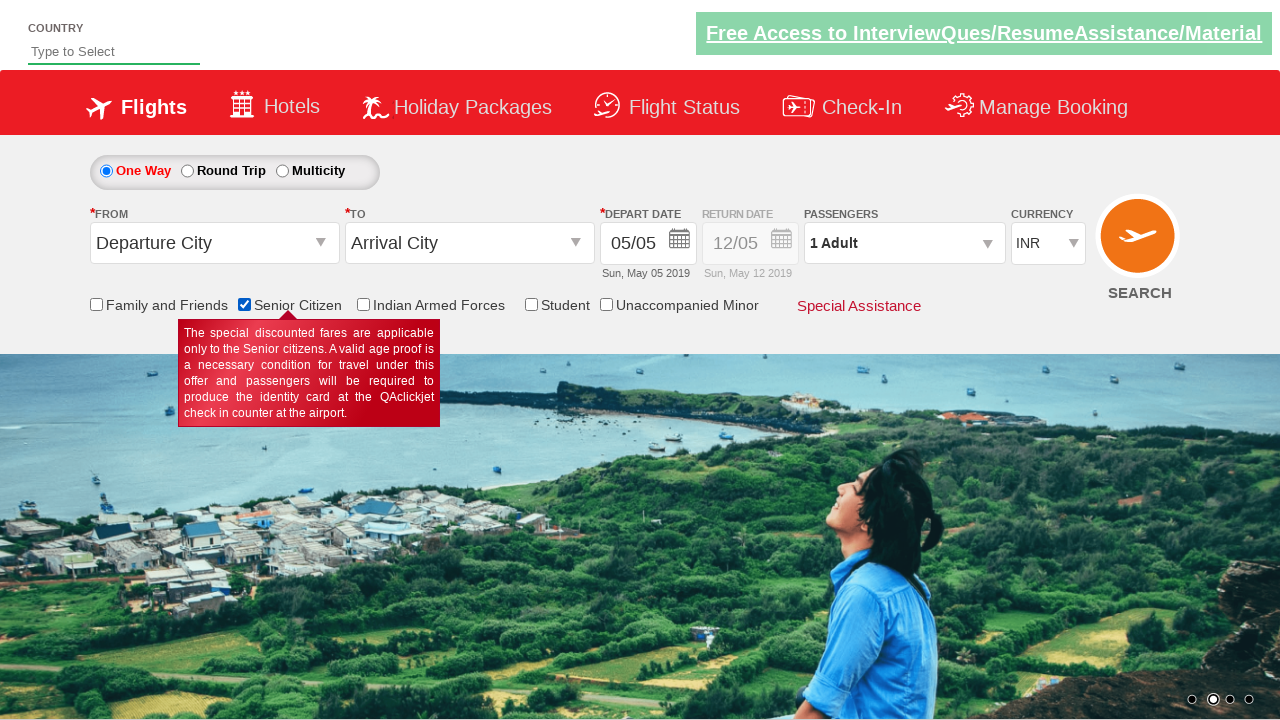